Tests clicking the second checkbox to uncheck it

Starting URL: http://the-internet.herokuapp.com/

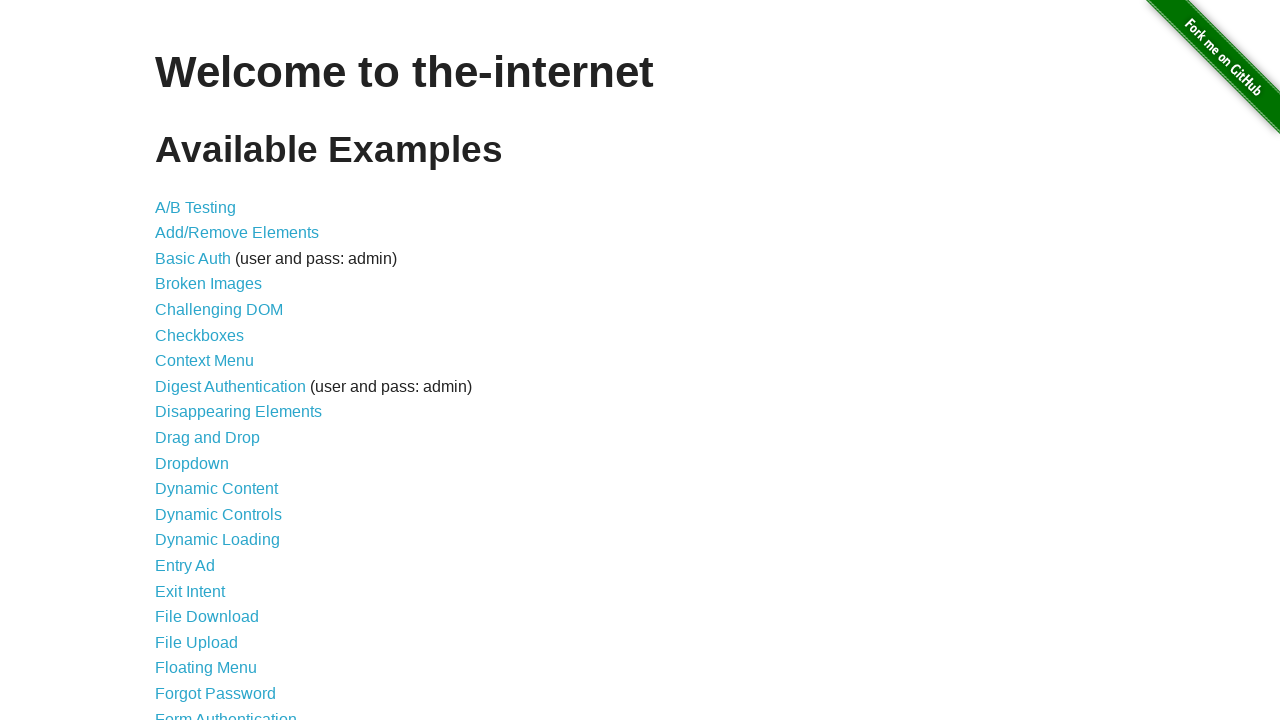

Clicked on Checkboxes link at (200, 335) on xpath=//a[text()="Checkboxes"]
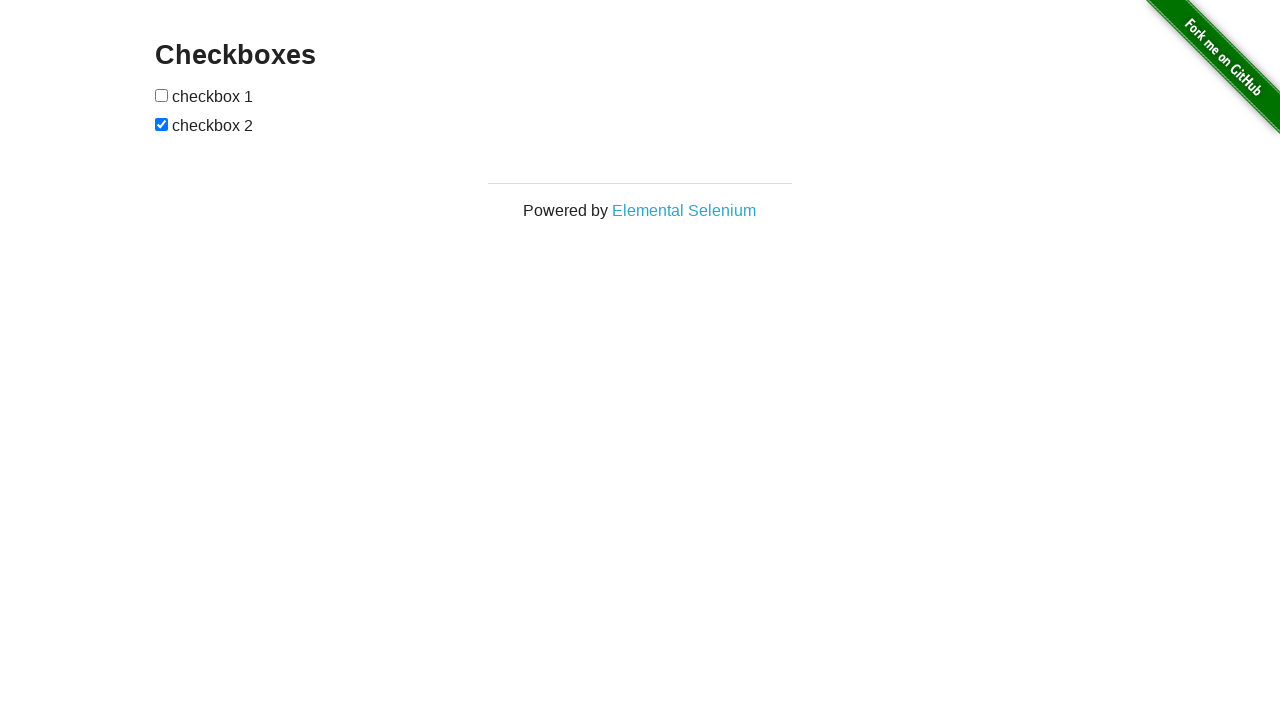

Clicked the second checkbox to uncheck it at (162, 124) on [type=checkbox] >> nth=1
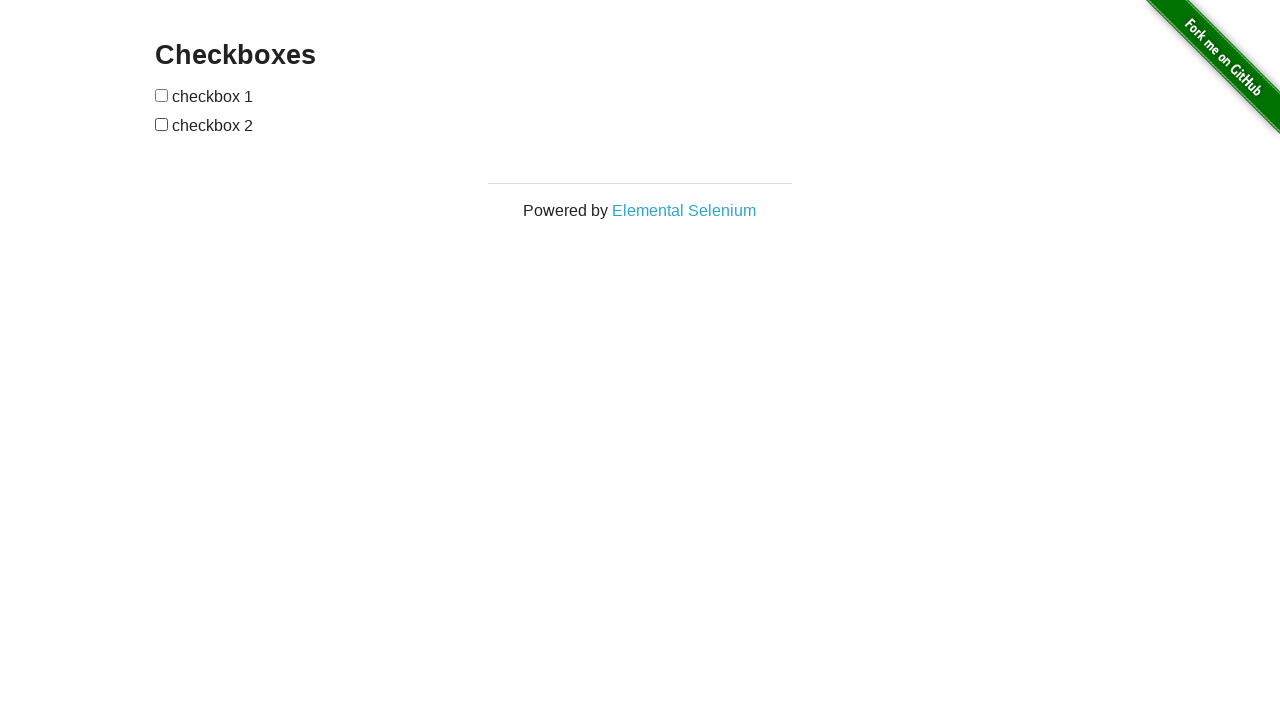

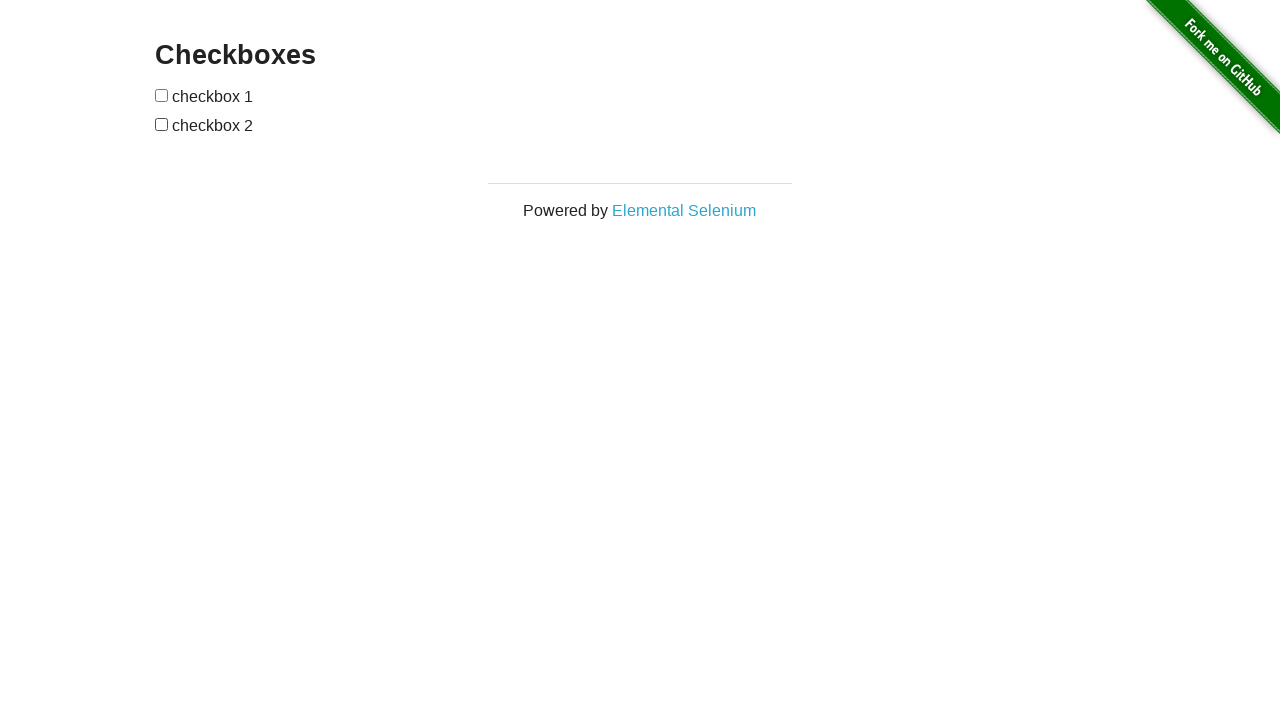